Tests product selection on an e-commerce site by finding and clicking on a specific product (iPhone 6 32gb) from the product listing

Starting URL: https://demoblaze.com/

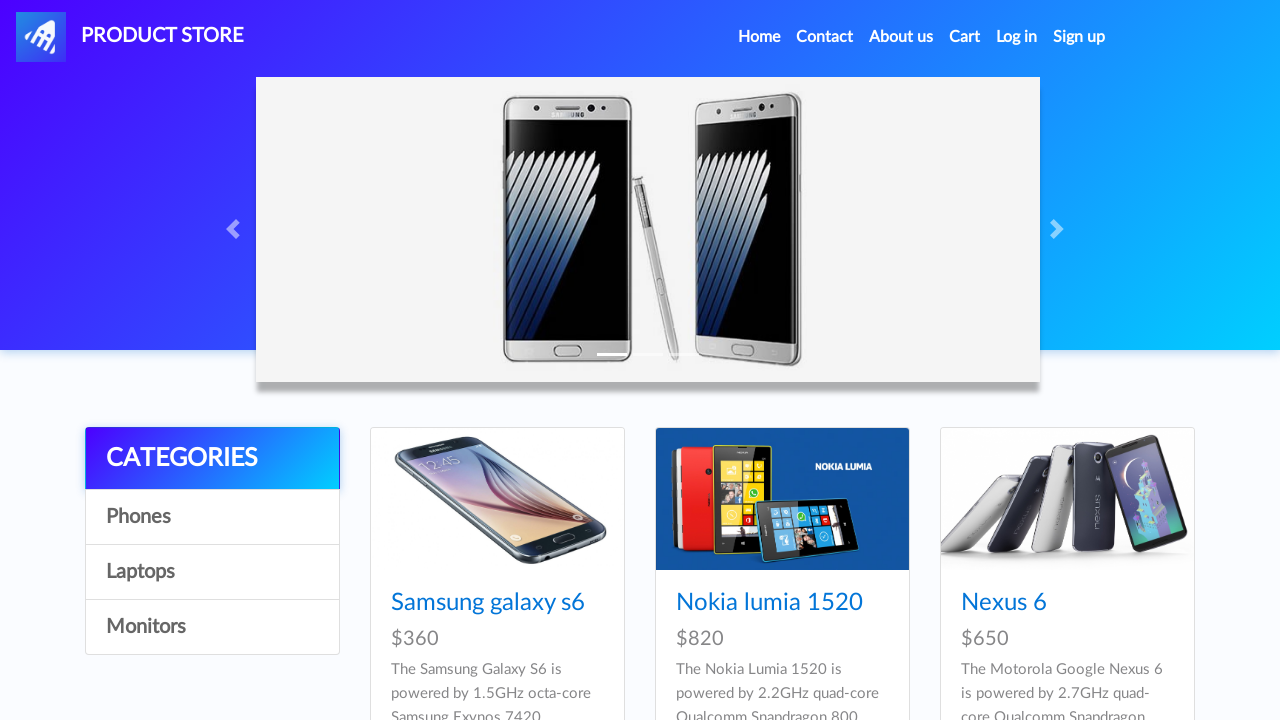

Waited for product cards to load on the e-commerce site
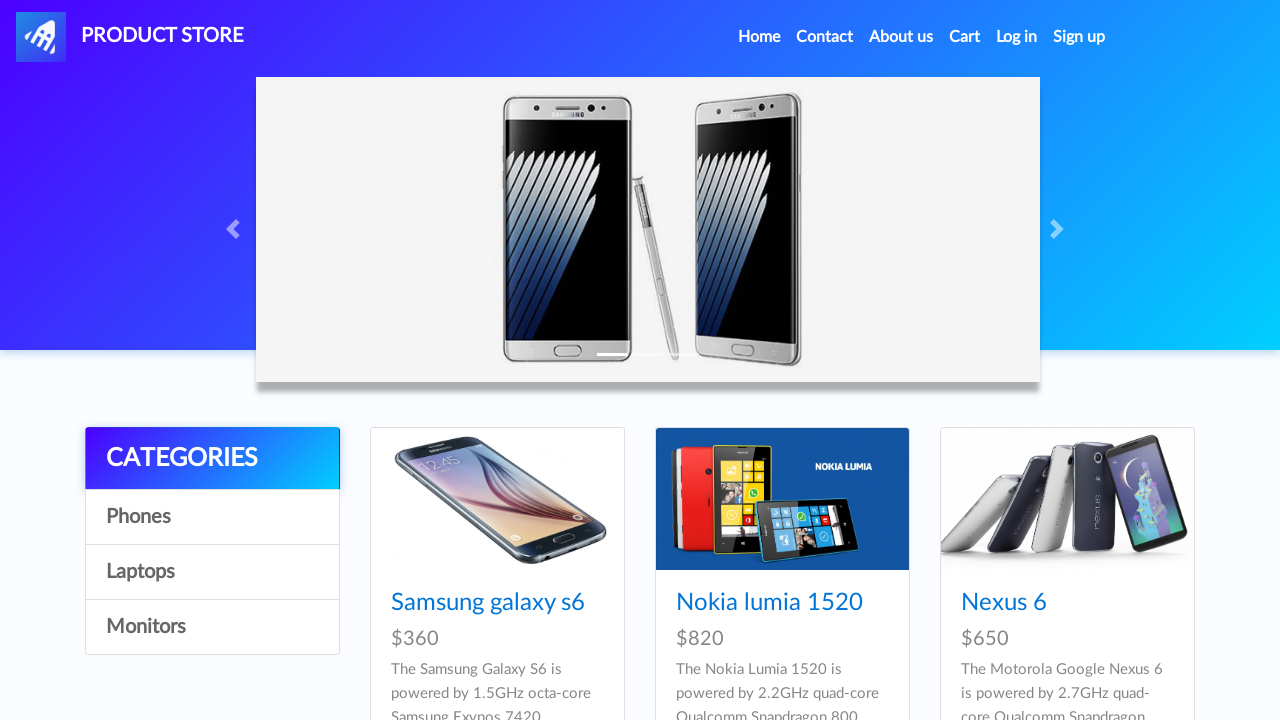

Found all product title elements on the page
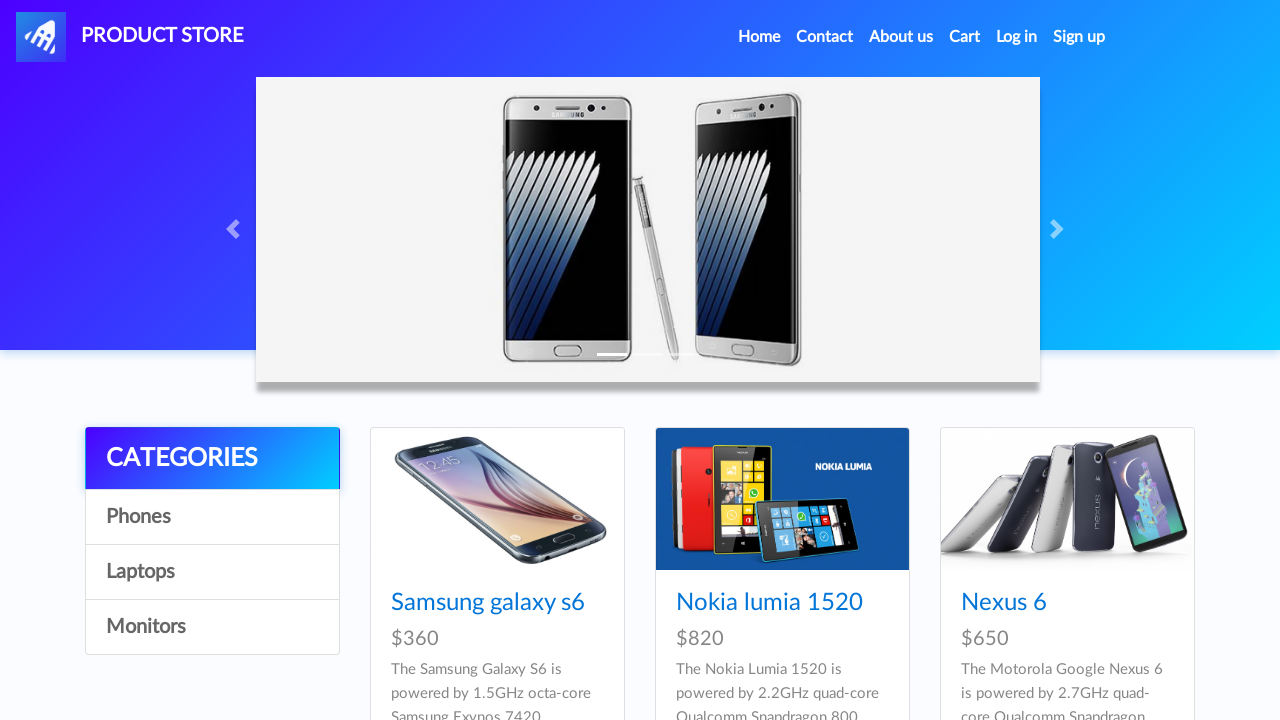

Clicked on iPhone 6 32gb product
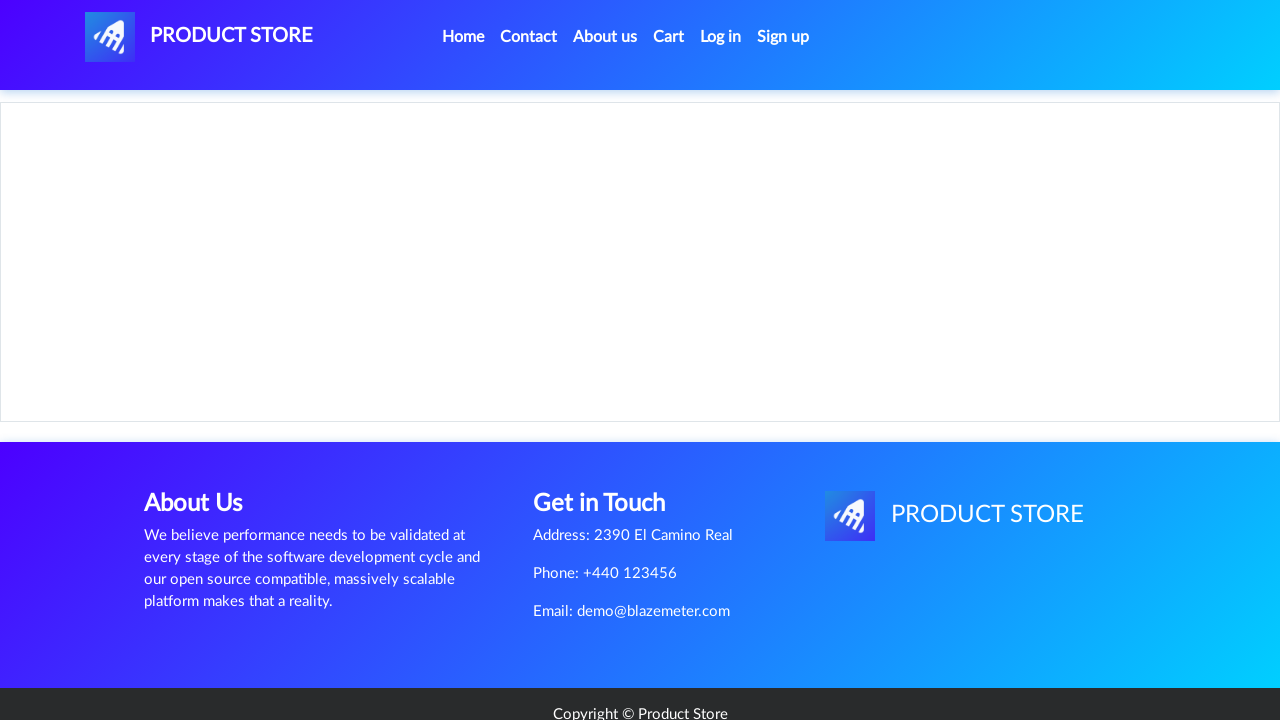

Waited for product details page to load
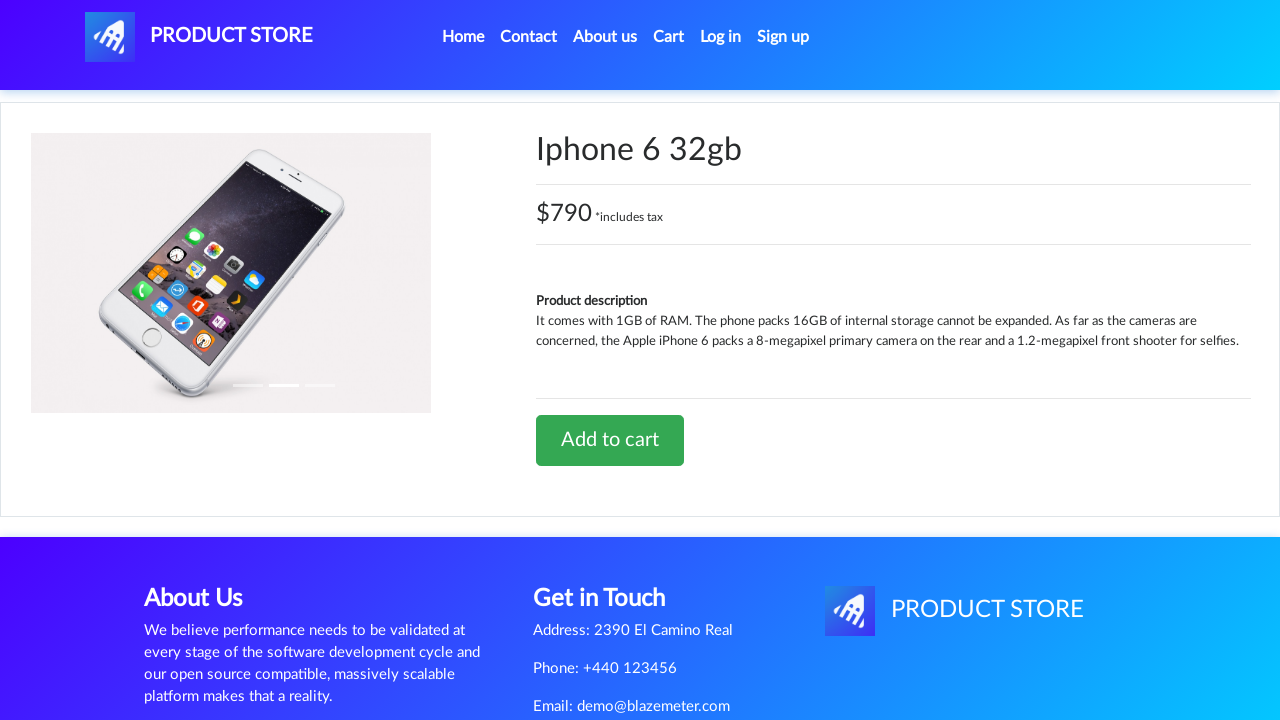

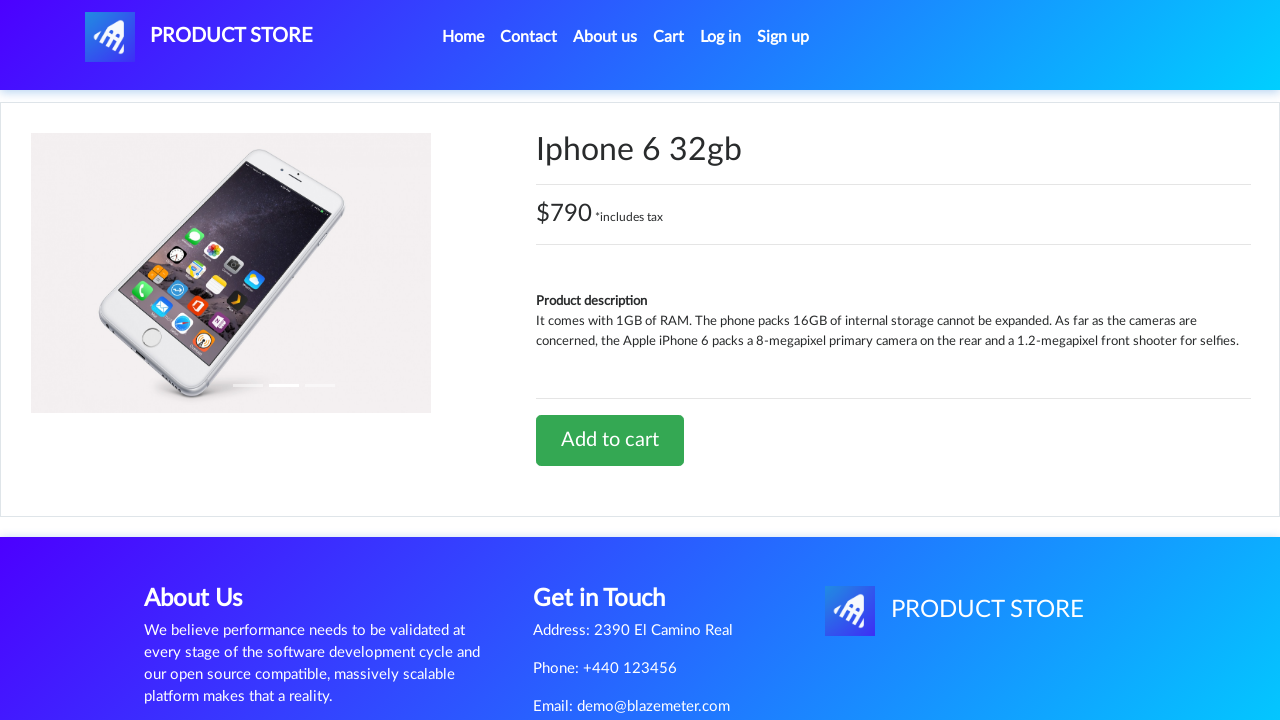